Tests browsing languages starting with numbers (0-9) and counting results

Starting URL: http://www.99-bottles-of-beer.net/

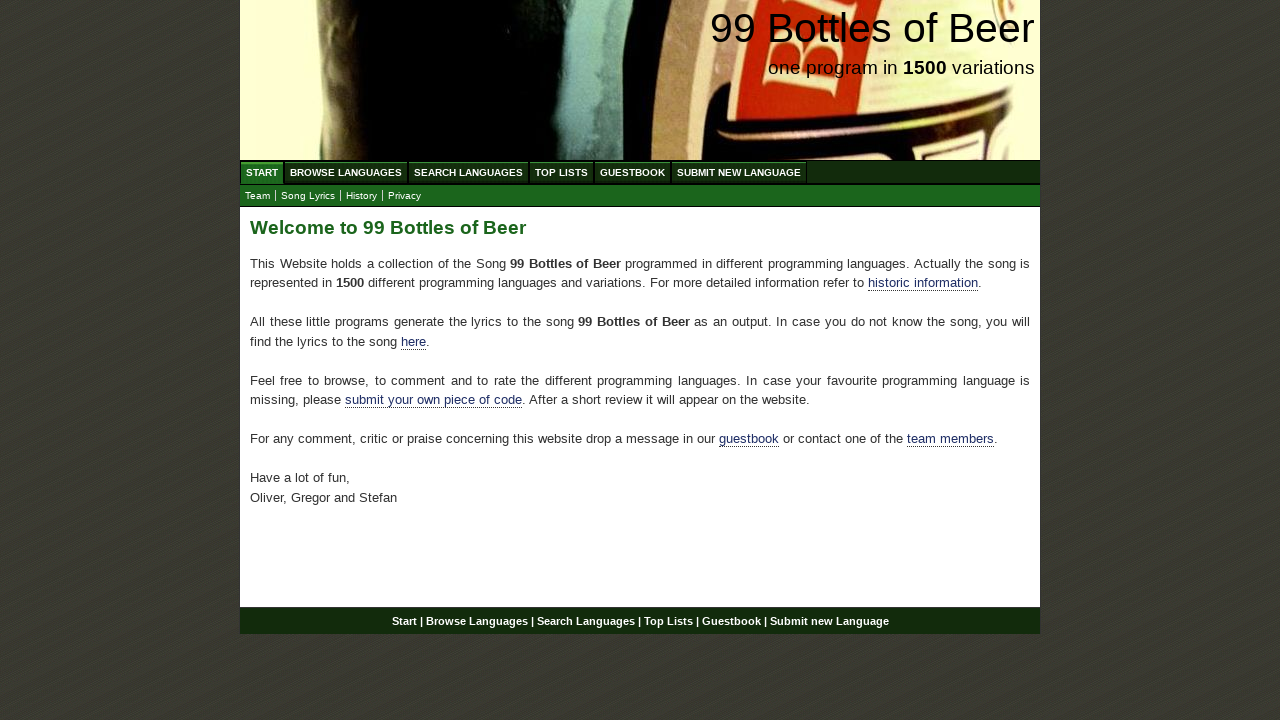

Clicked on Browse Languages link at (346, 172) on #menu a[href='/abc.html']
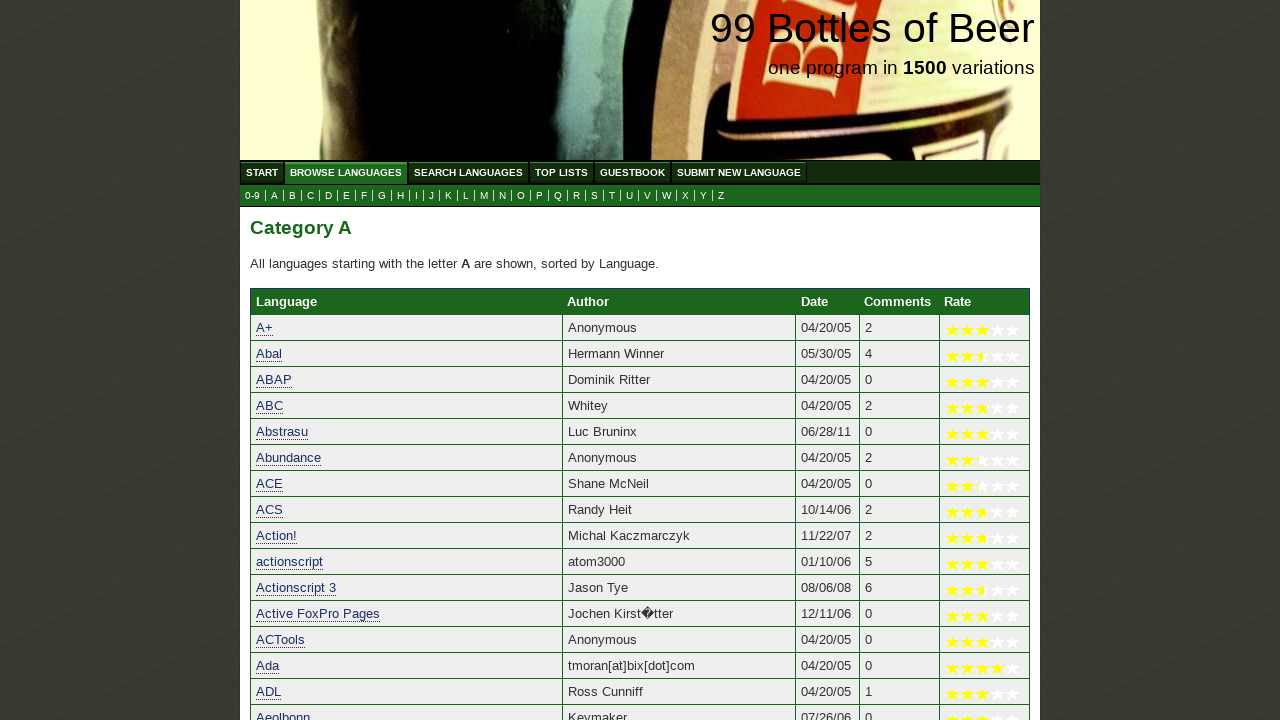

Clicked on 0-9 languages link at (252, 196) on a[href='0.html']
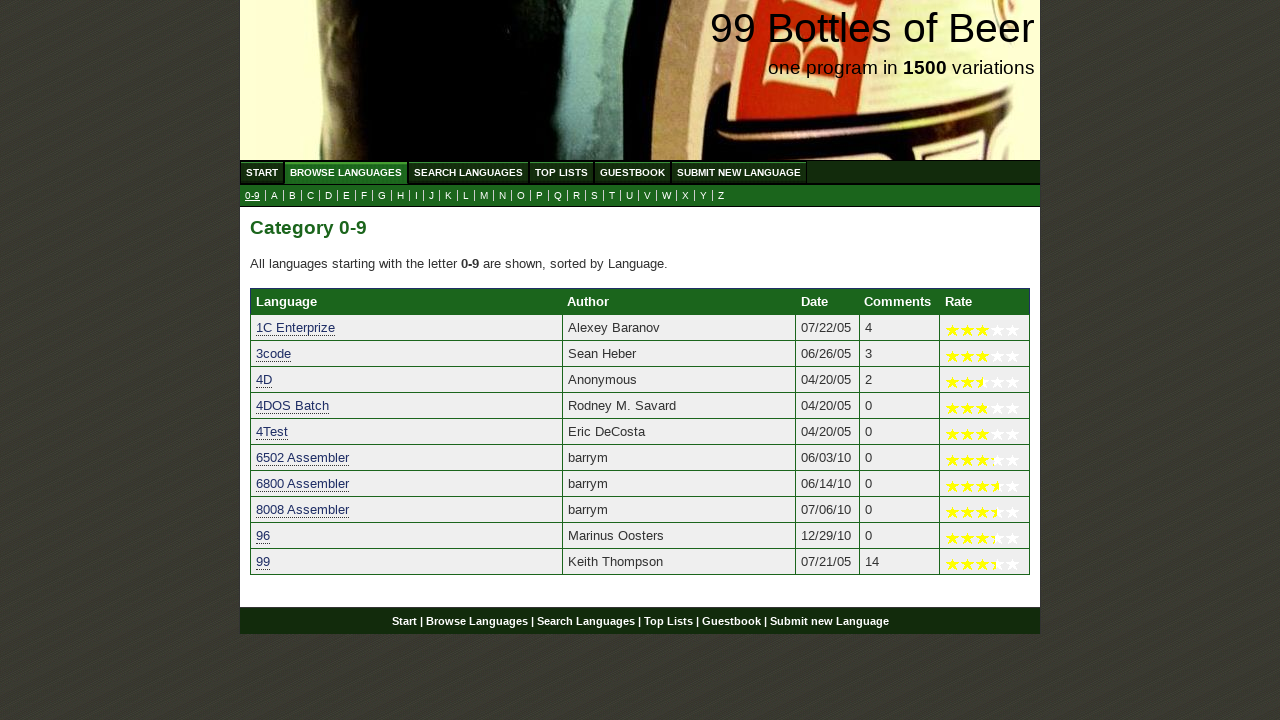

Languages starting with numbers (0-9) results table loaded
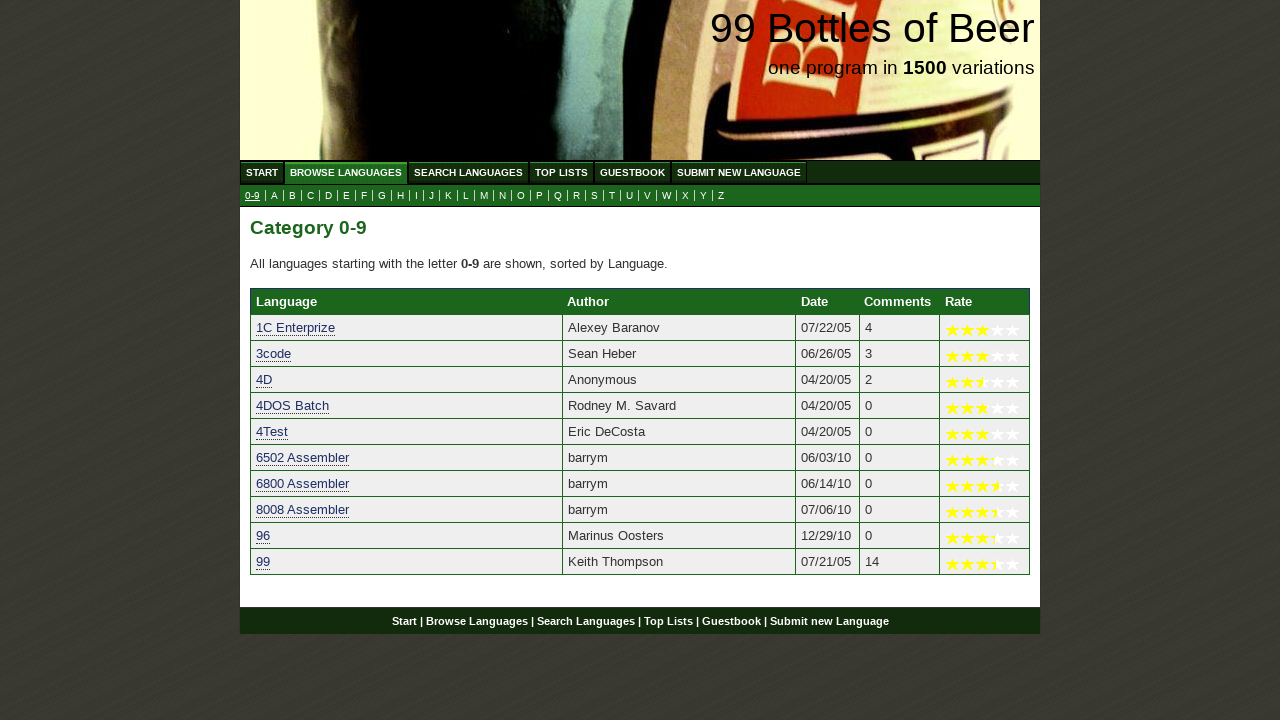

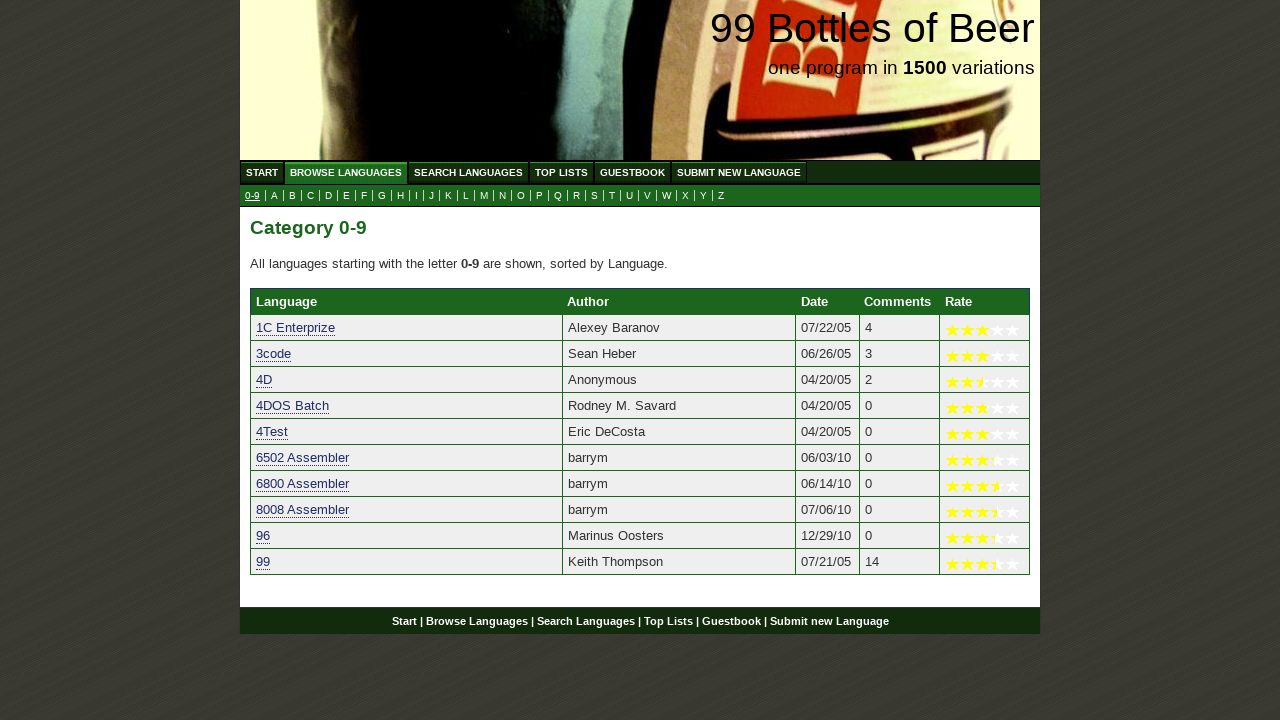